Navigates to an e-commerce site, clicks on sign-in link, then clicks on create account link, and navigates back twice

Starting URL: https://mystore-testlab.coderslab.pl/index.php

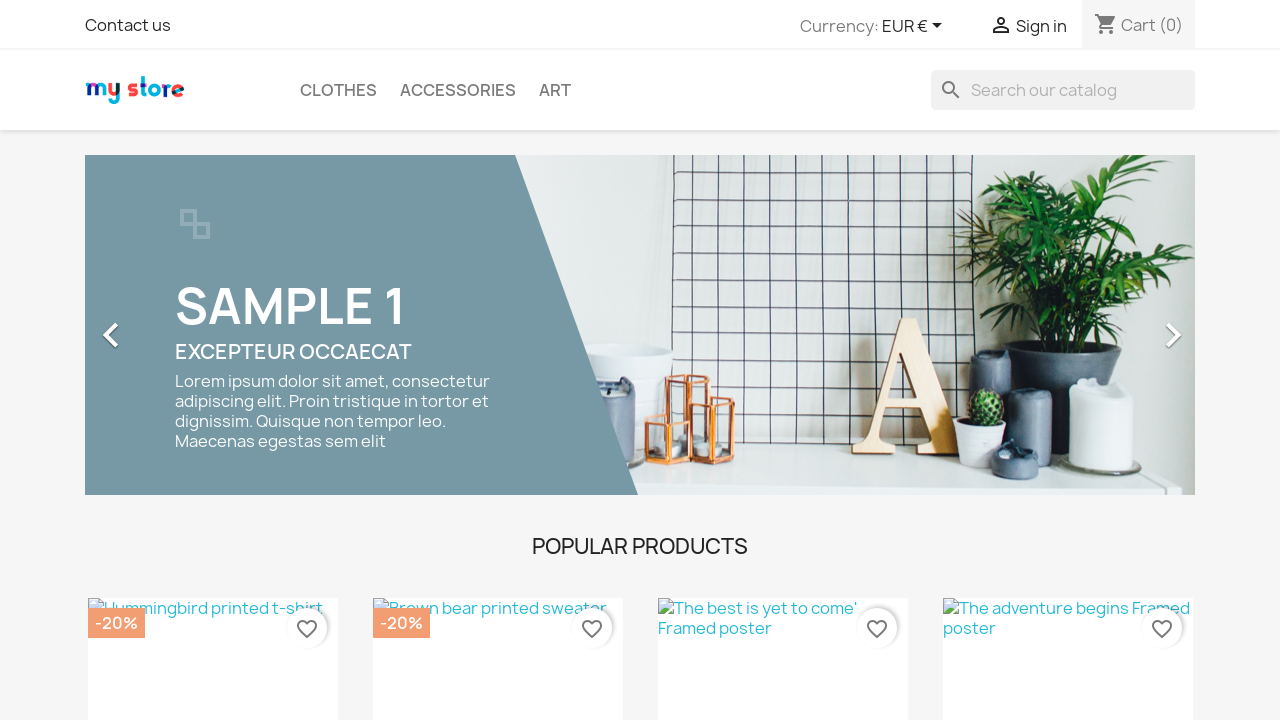

Clicked on sign-in link at (1028, 27) on .user-info
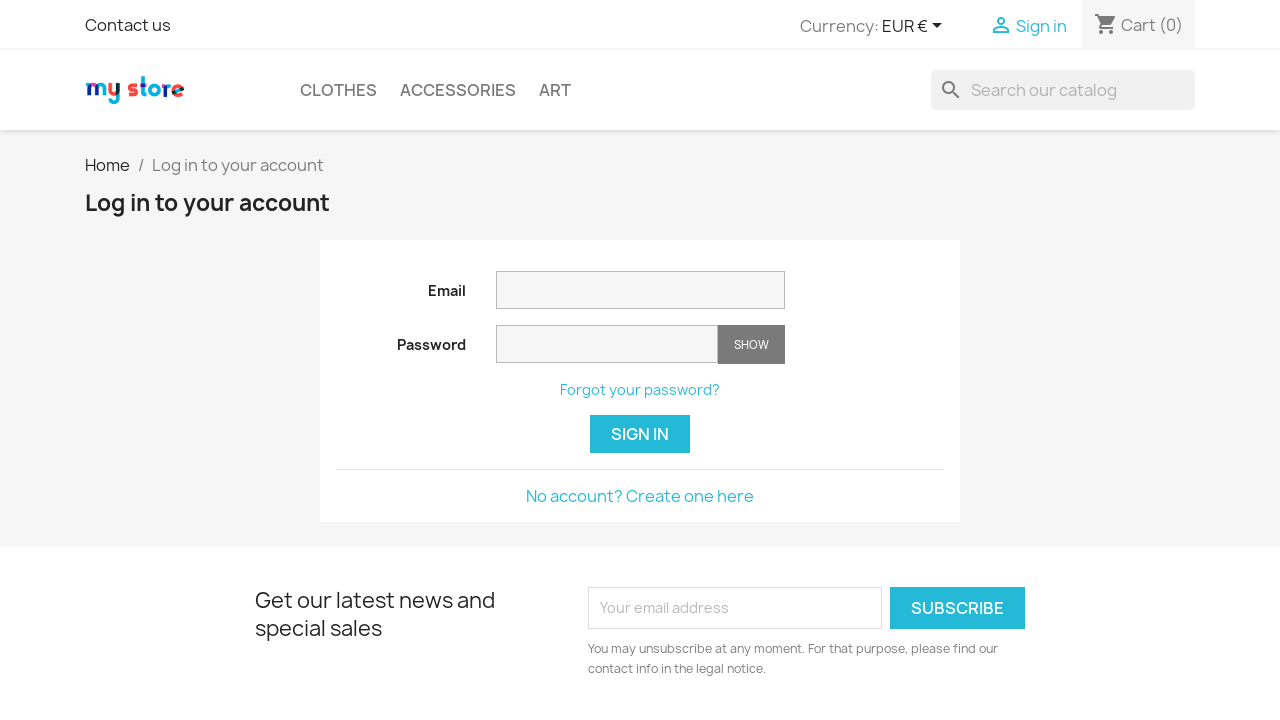

Clicked on create account link at (640, 496) on xpath=(//a[normalize-space()='No account? Create one here'])[1]
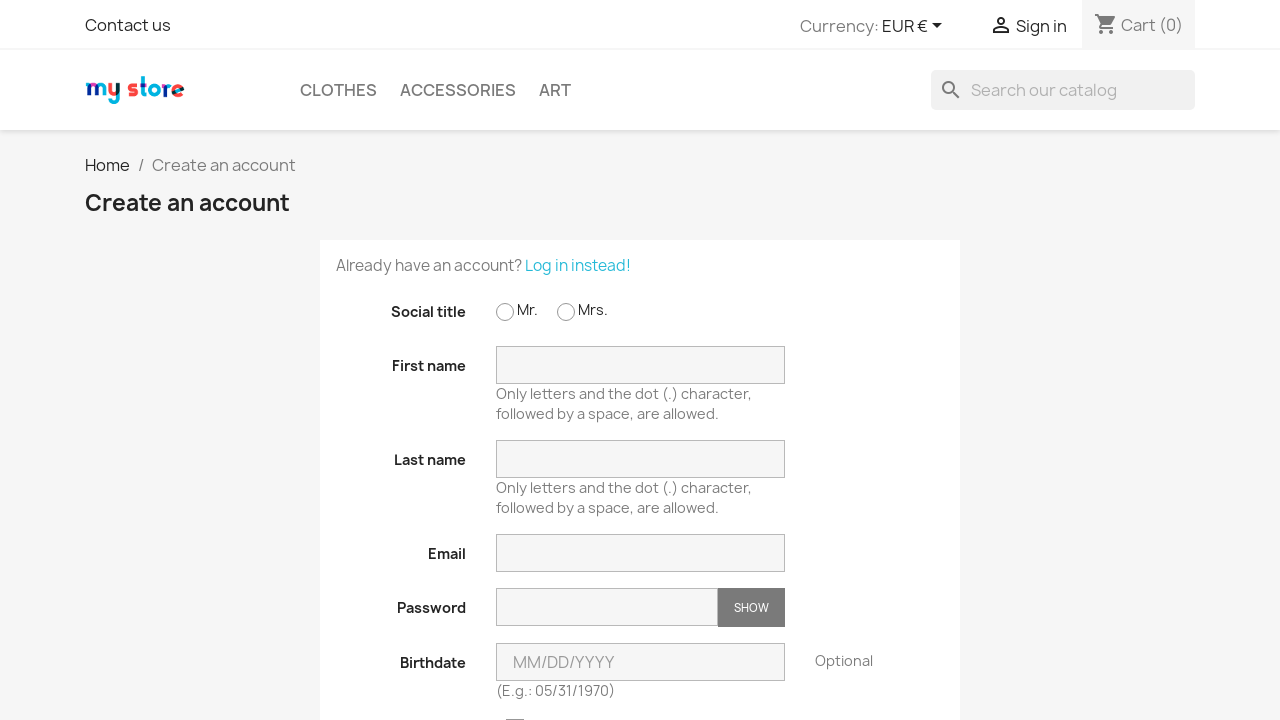

Navigated back to previous page
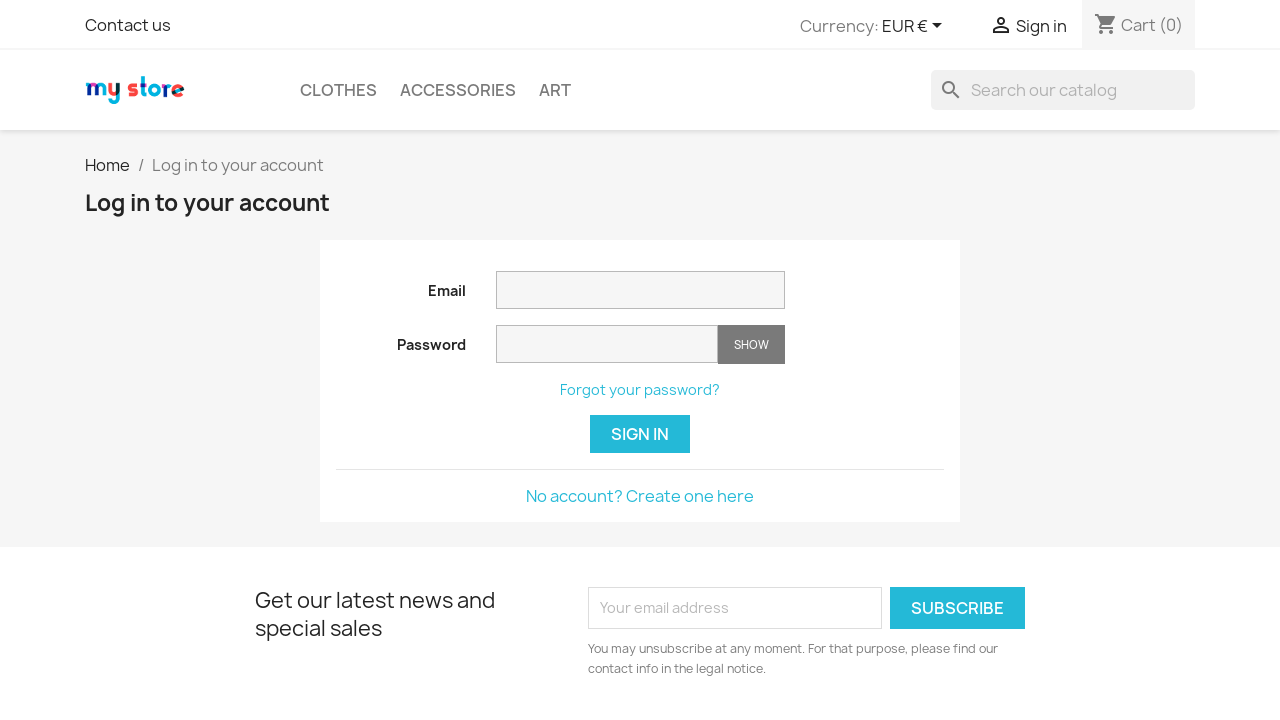

Navigated back to homepage
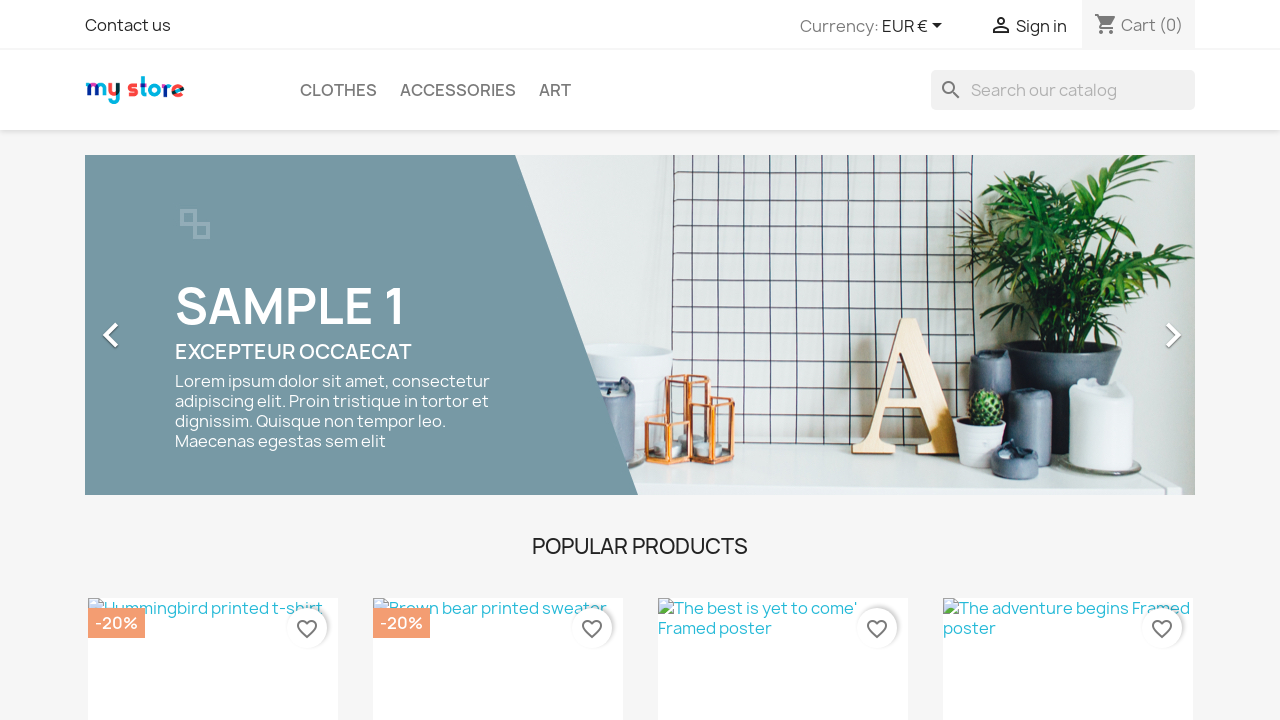

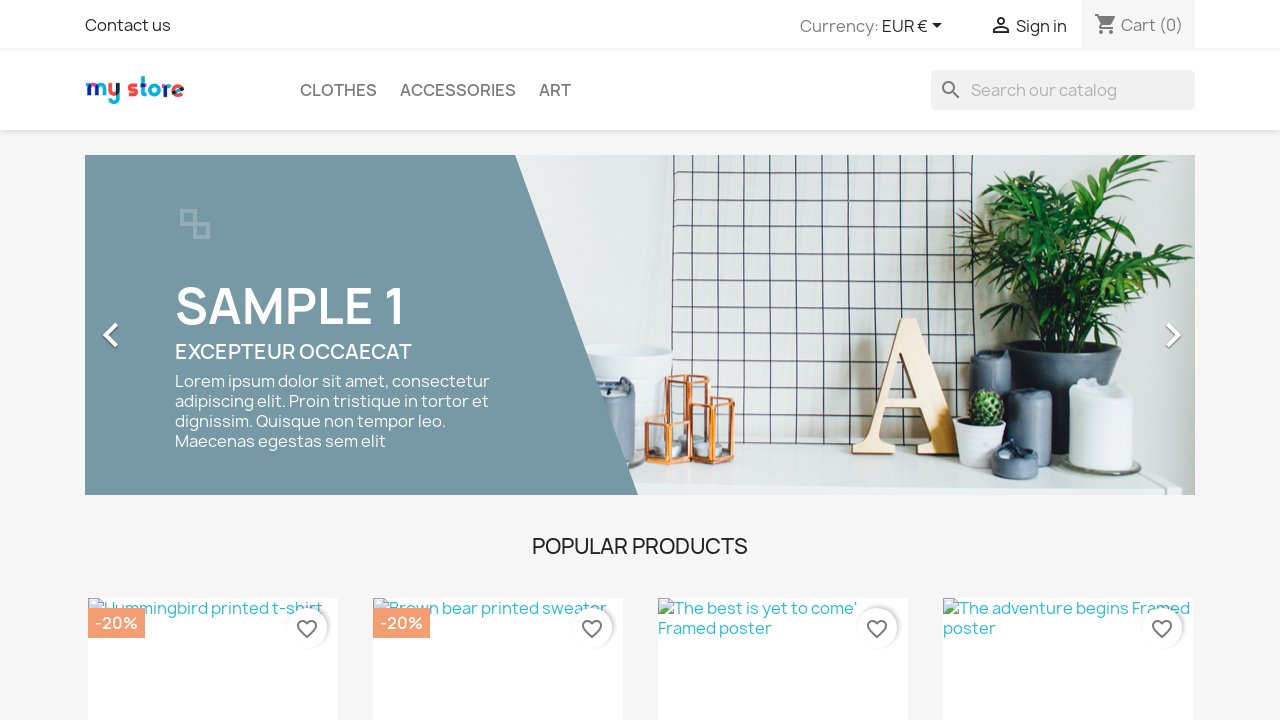